Tests dropdown selection functionality by selecting year (2000), month (January), and day (10) from separate dropdown menus using different selection methods

Starting URL: https://testcenter.techproeducation.com/index.php?page=dropdown

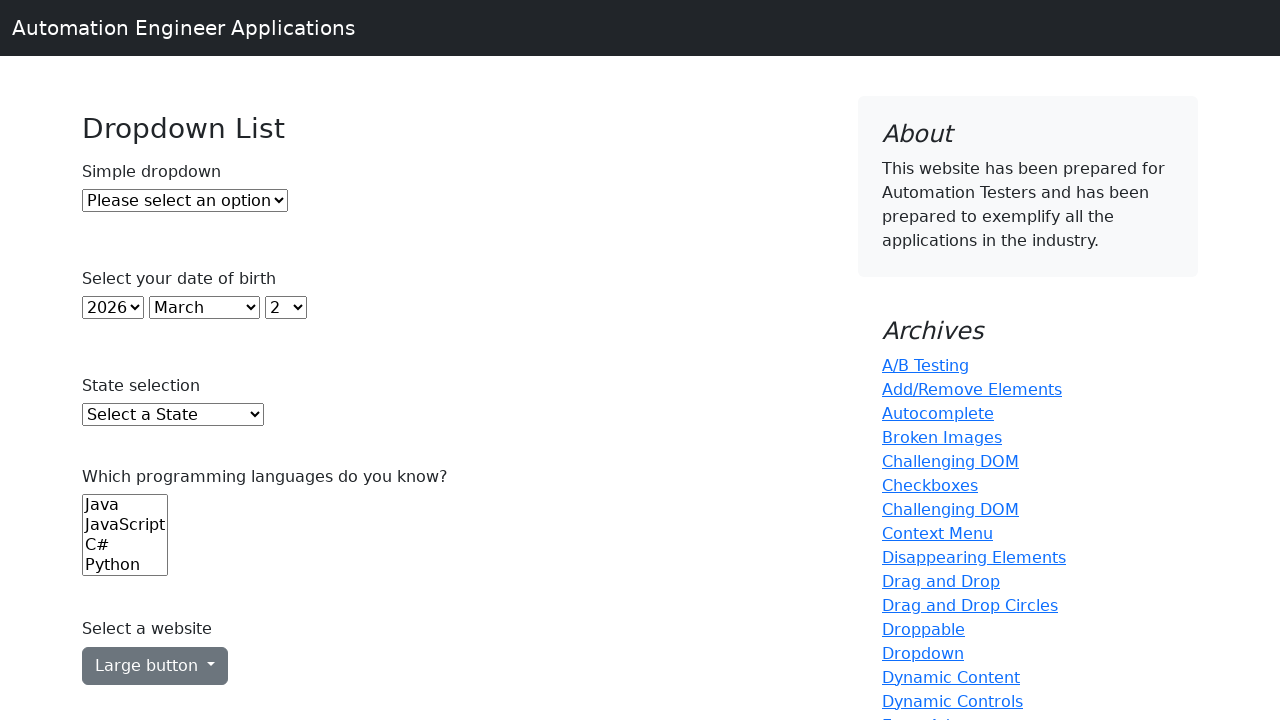

Selected year 2000 from year dropdown using index 22 on select#year
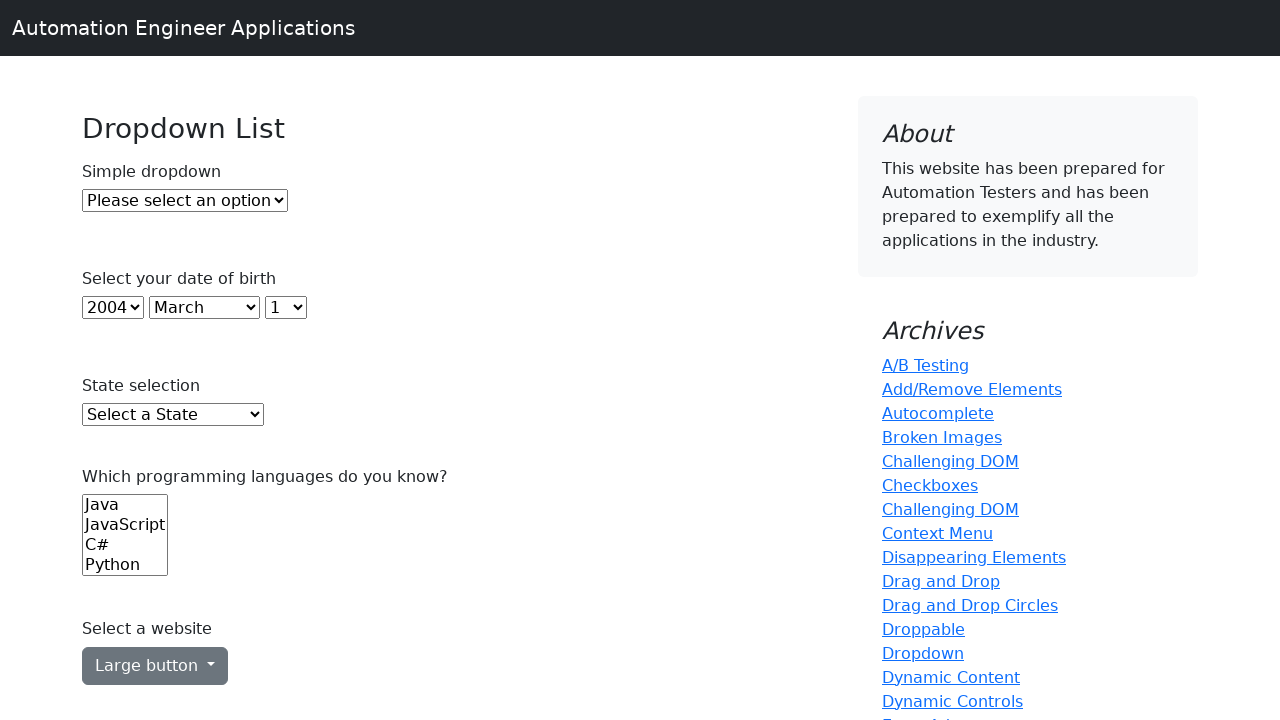

Selected January from month dropdown using value '0' on select#month
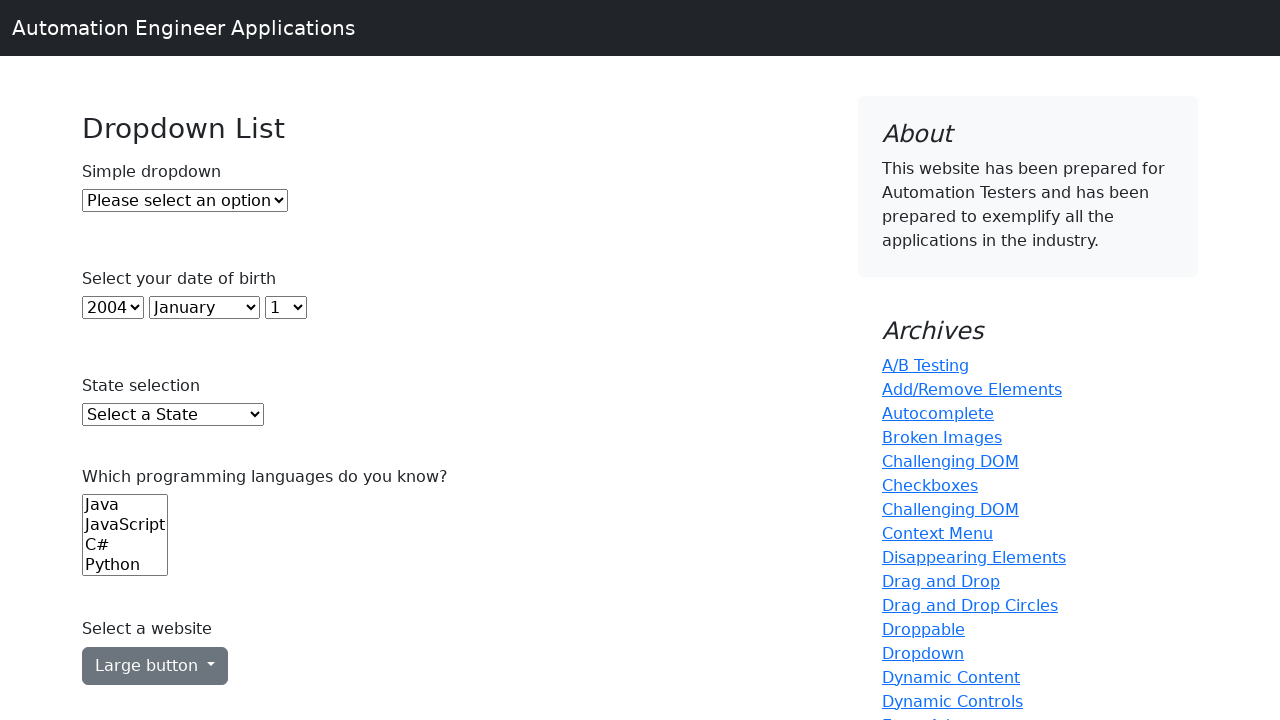

Selected day 10 from day dropdown using label text on select#day
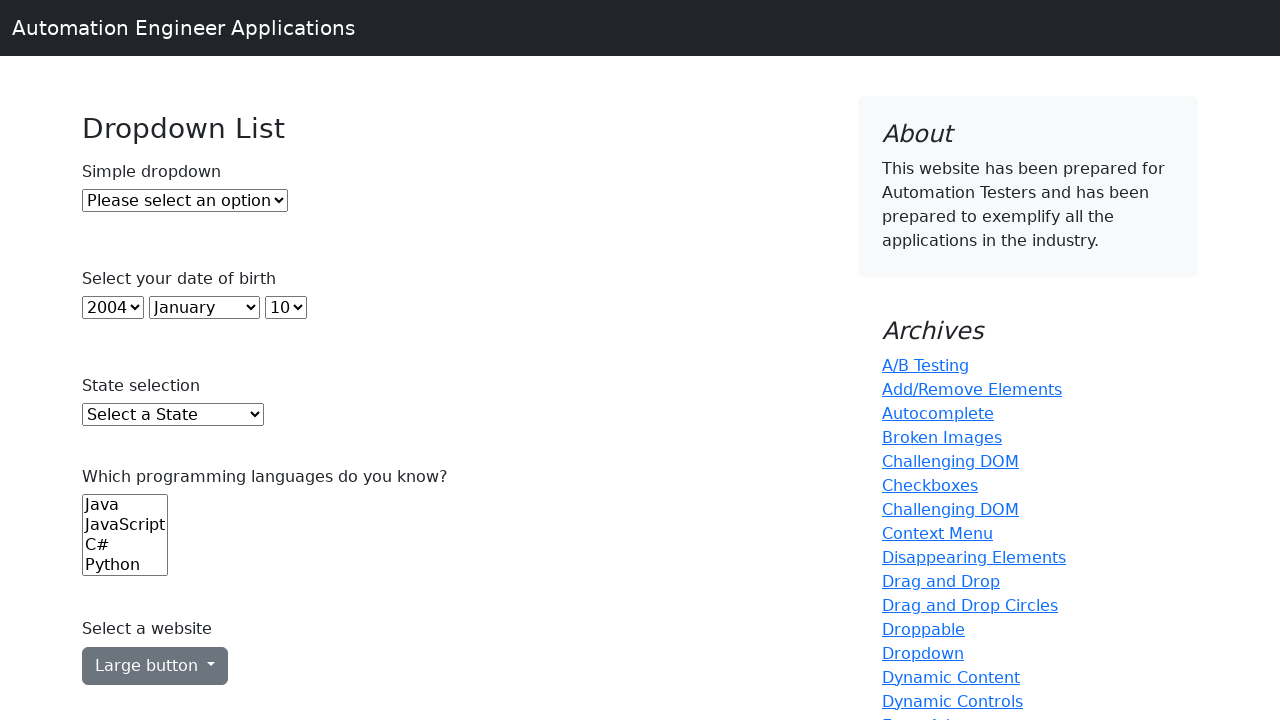

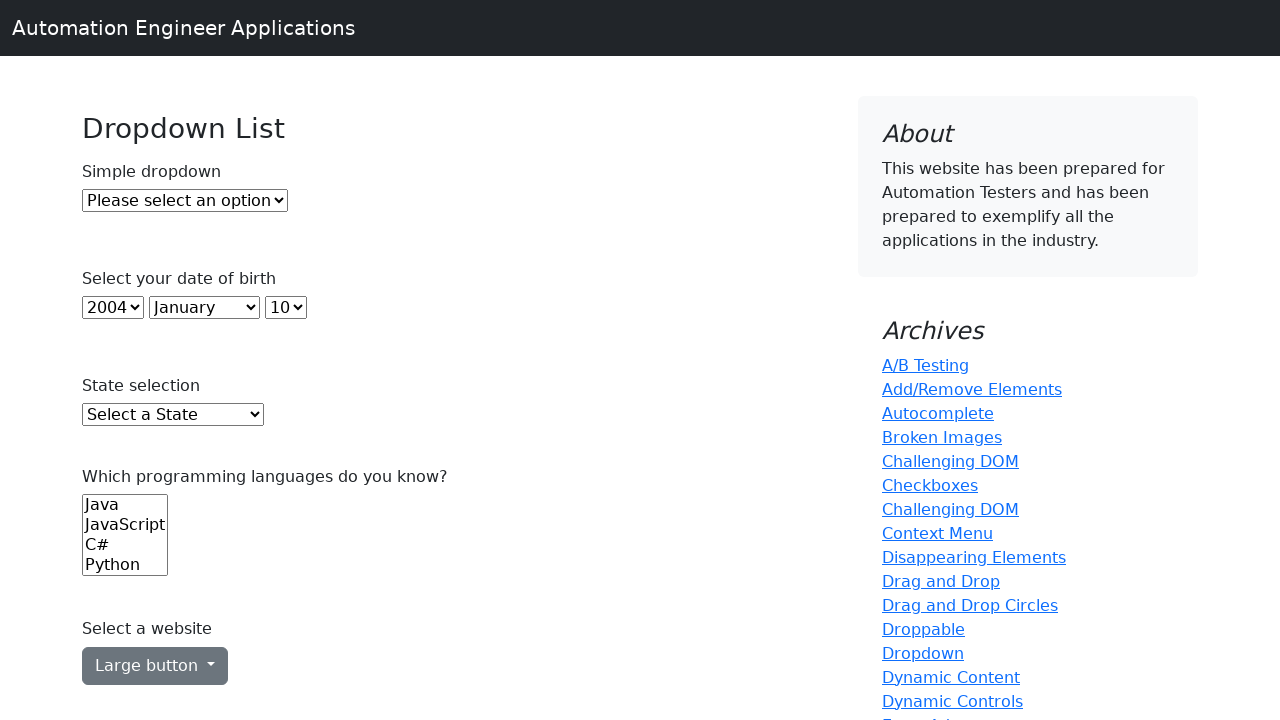